Tests clicking the marketing consent checkbox on the signup page

Starting URL: https://www.sketch.com/signup

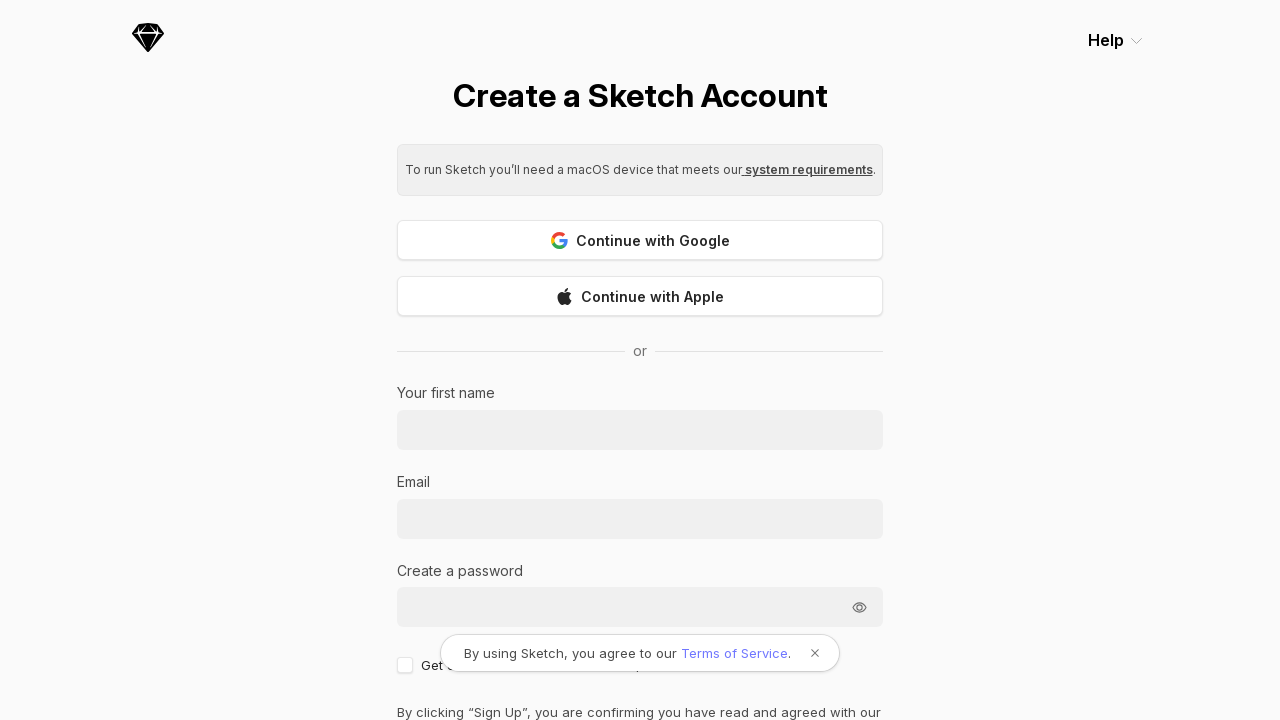

Waited 1 second for page to load
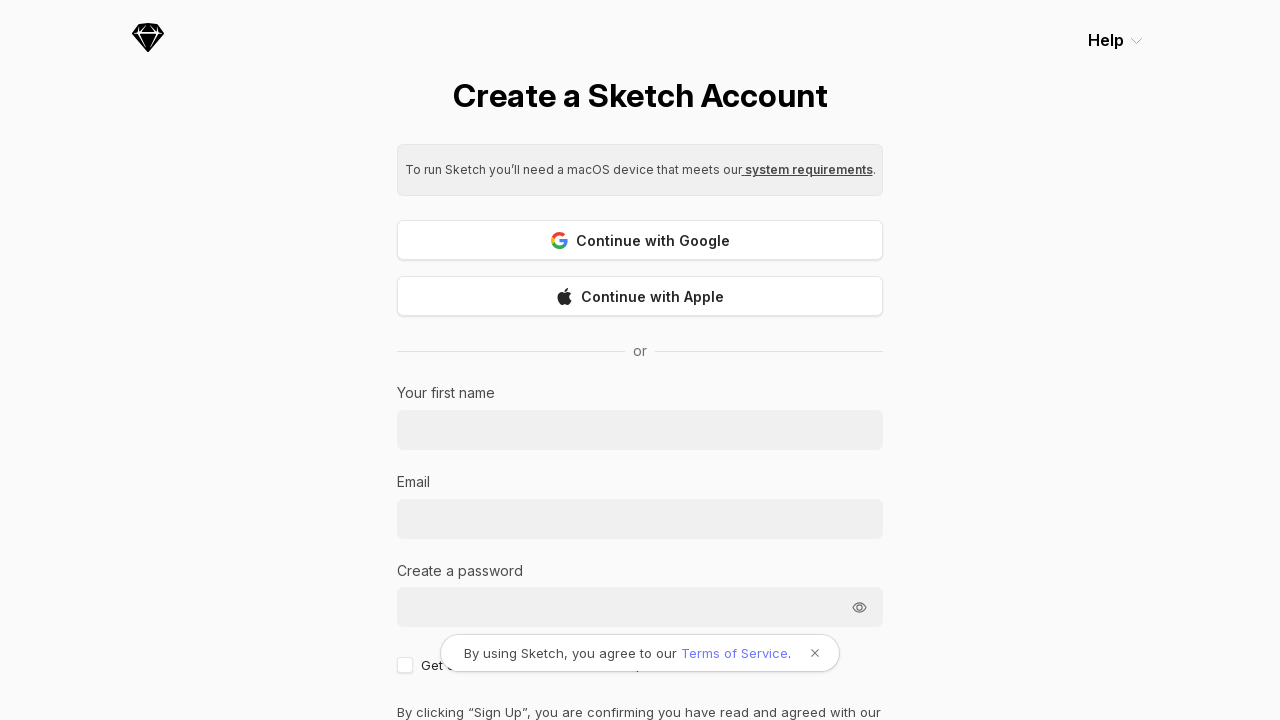

Located marketing consent checkbox element
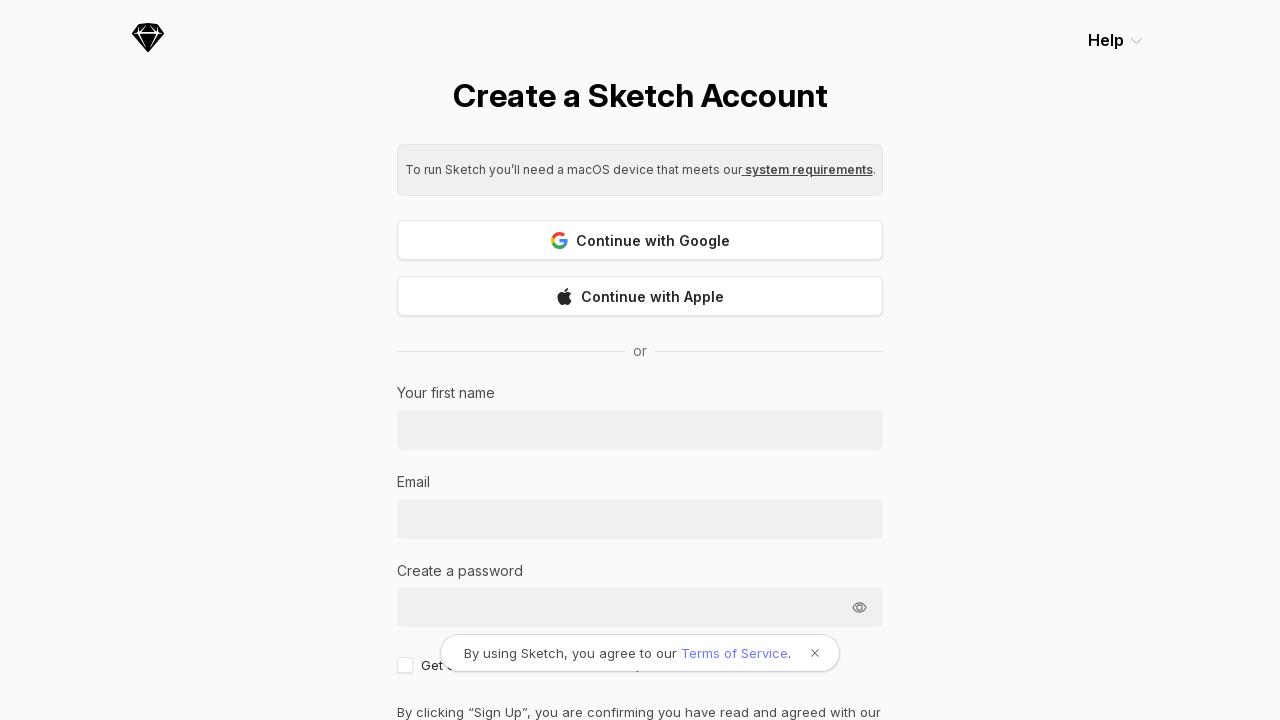

Scrolled marketing consent checkbox into view
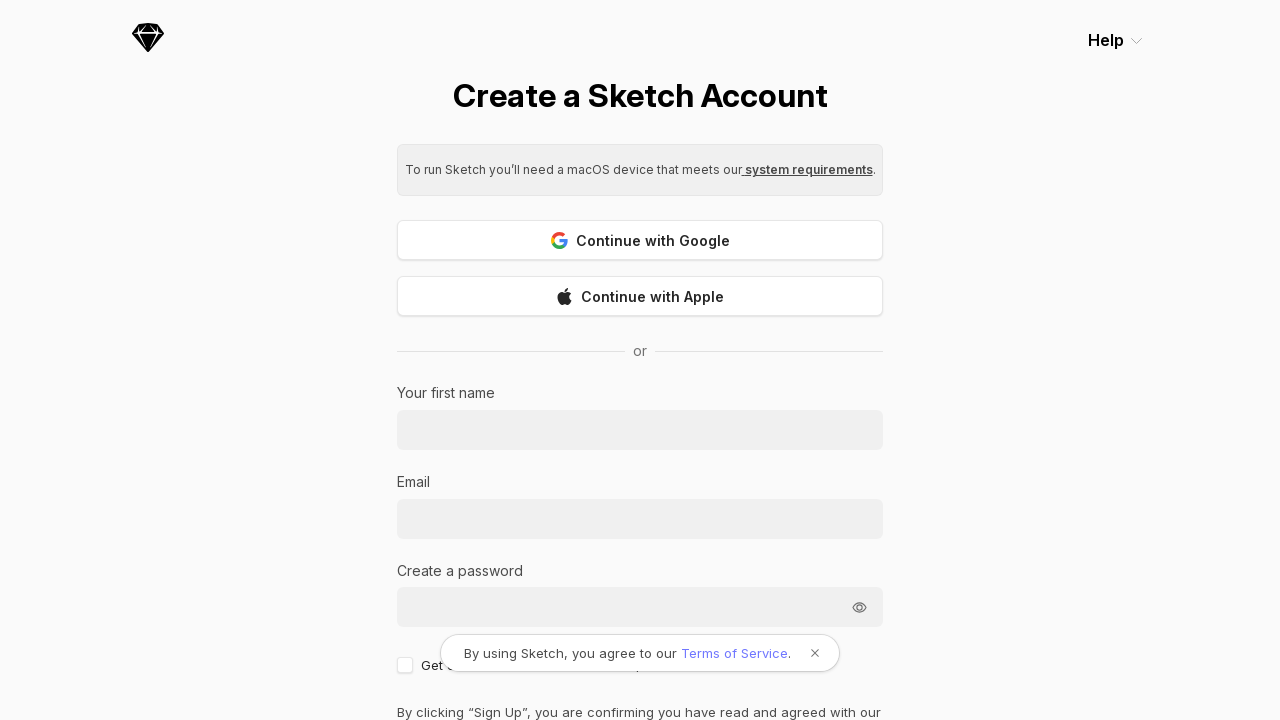

Clicked marketing consent checkbox at (405, 385) on #marketing-consent-input
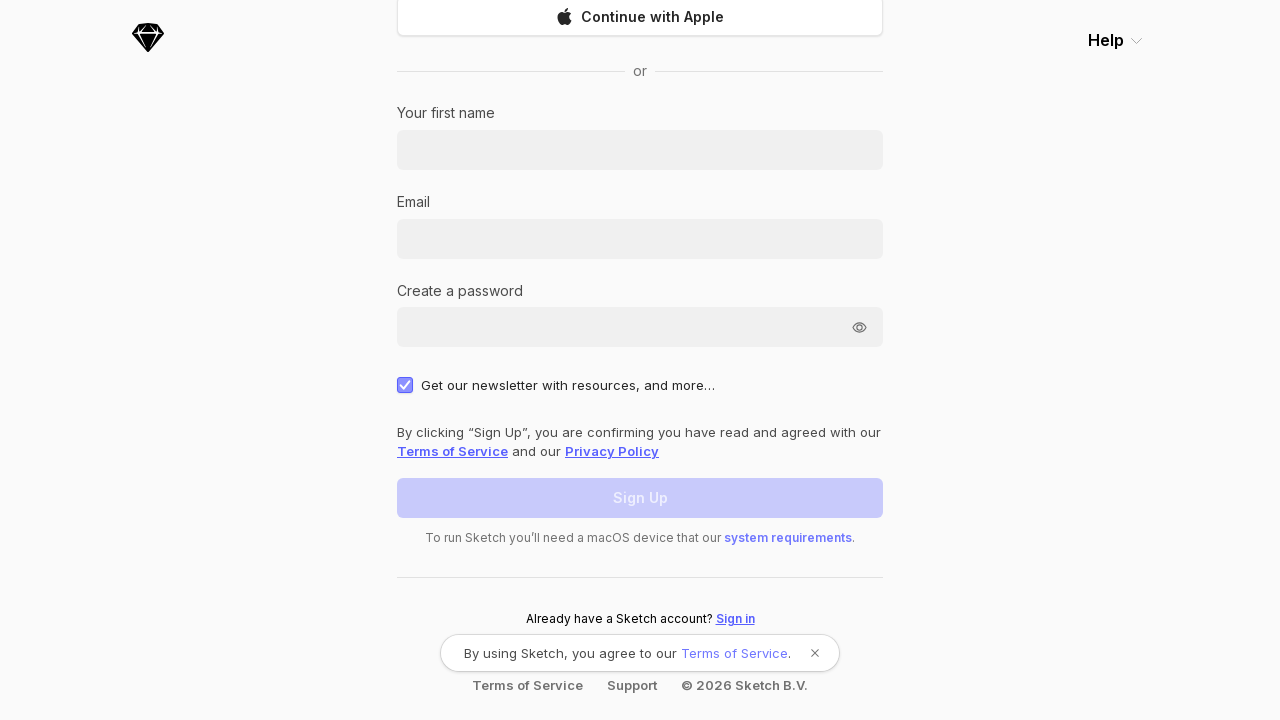

Waited 2 seconds after checkbox click
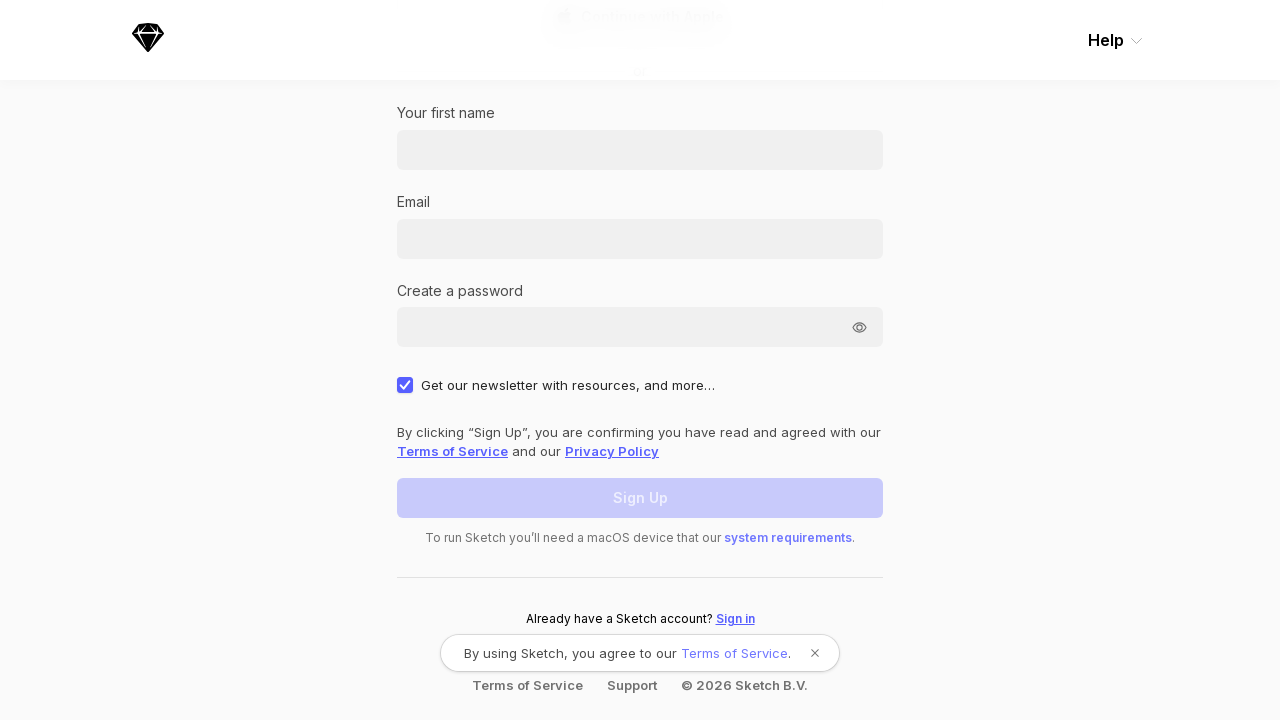

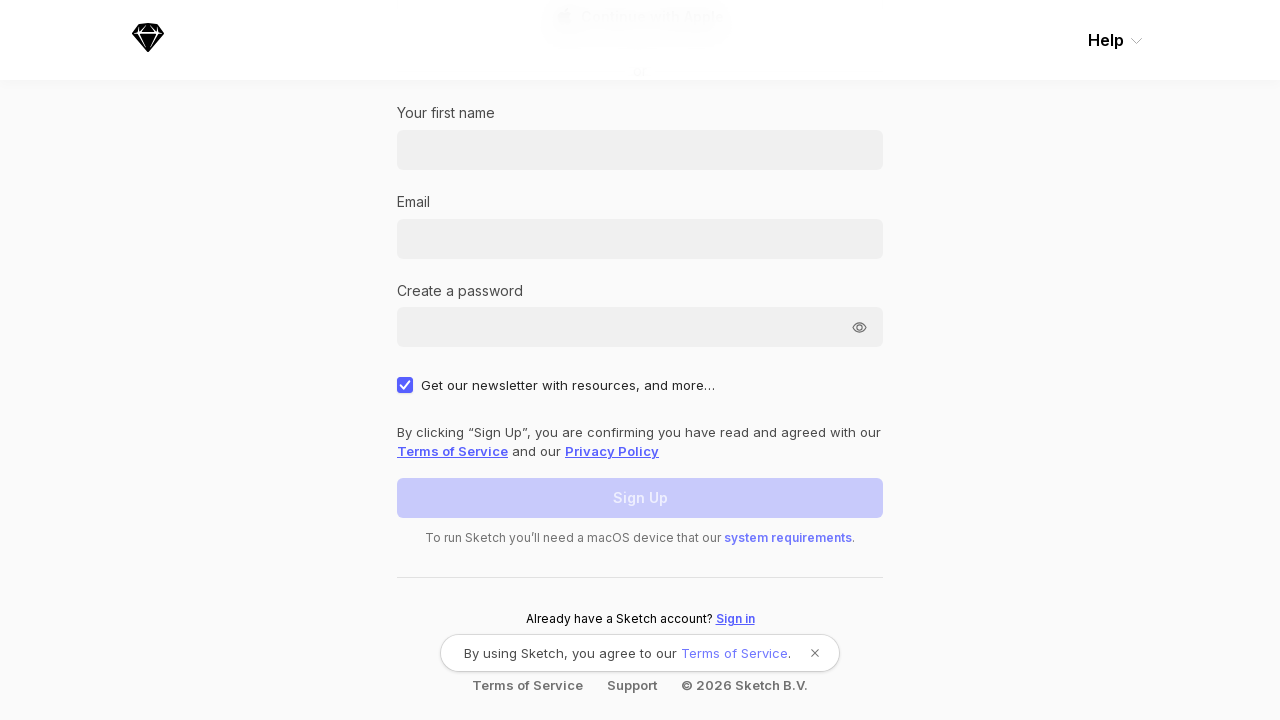